Joins a student session on a live analytics platform by entering a student name in a dialog and clicking OK to confirm

Starting URL: https://live.monetanalytics.com/stu_proc/student.html#

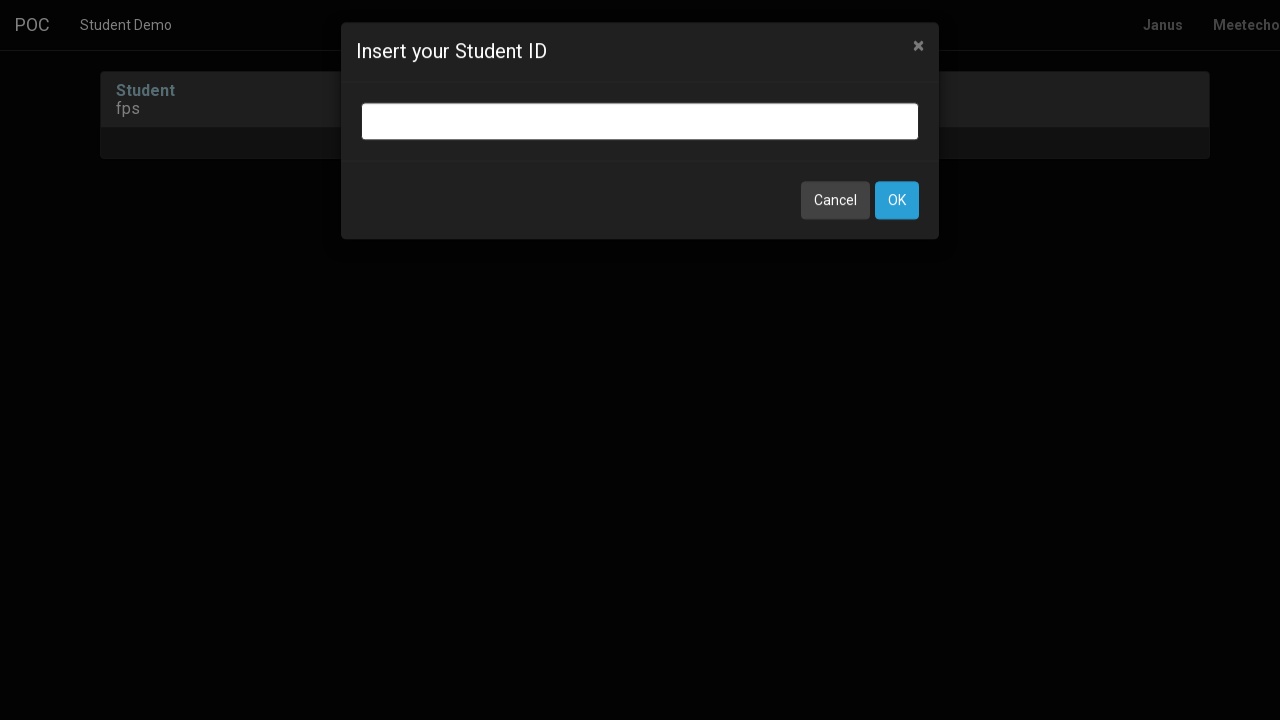

Granted camera and microphone permissions
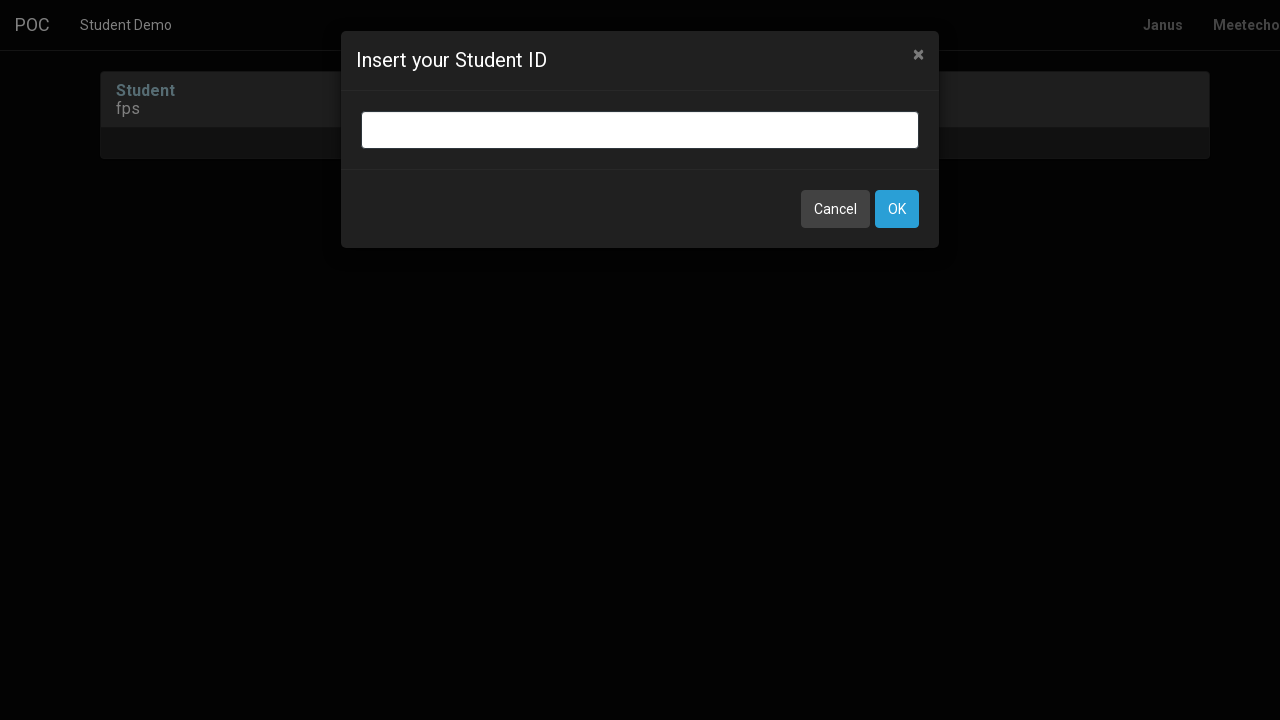

Student name input dialog appeared
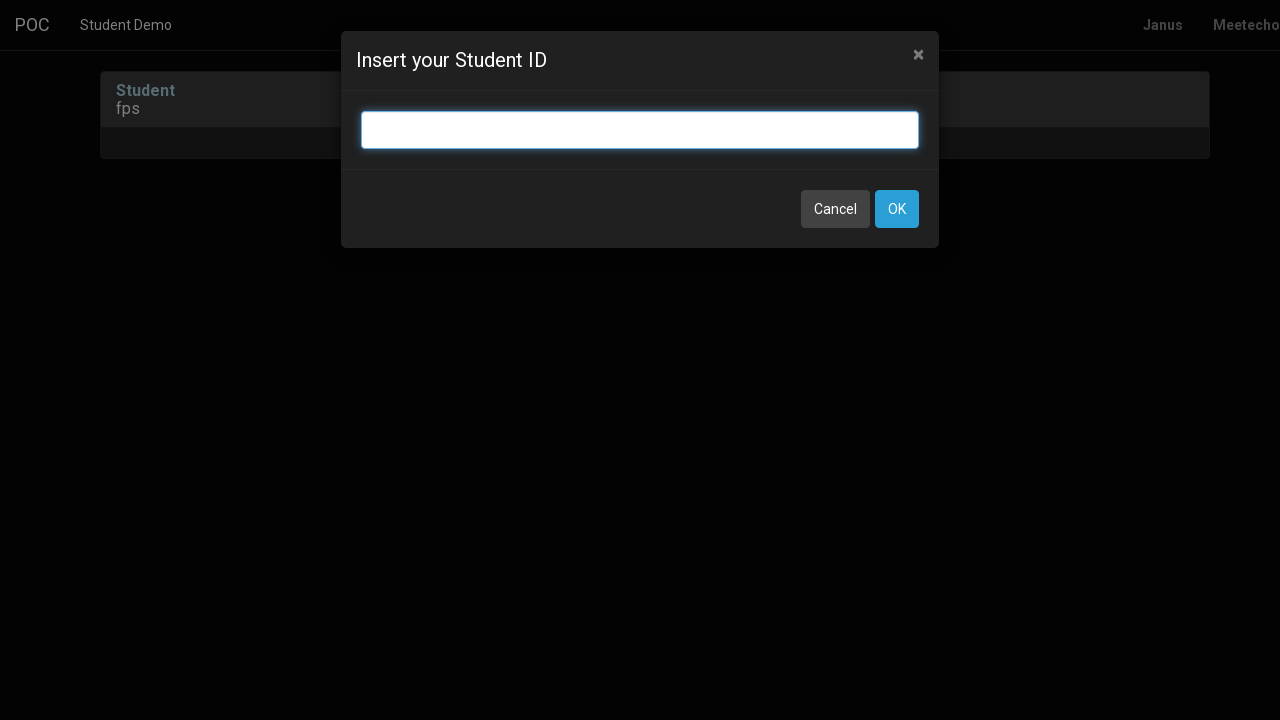

Entered student name 'Student-97' in dialog on input.bootbox-input.bootbox-input-text.form-control
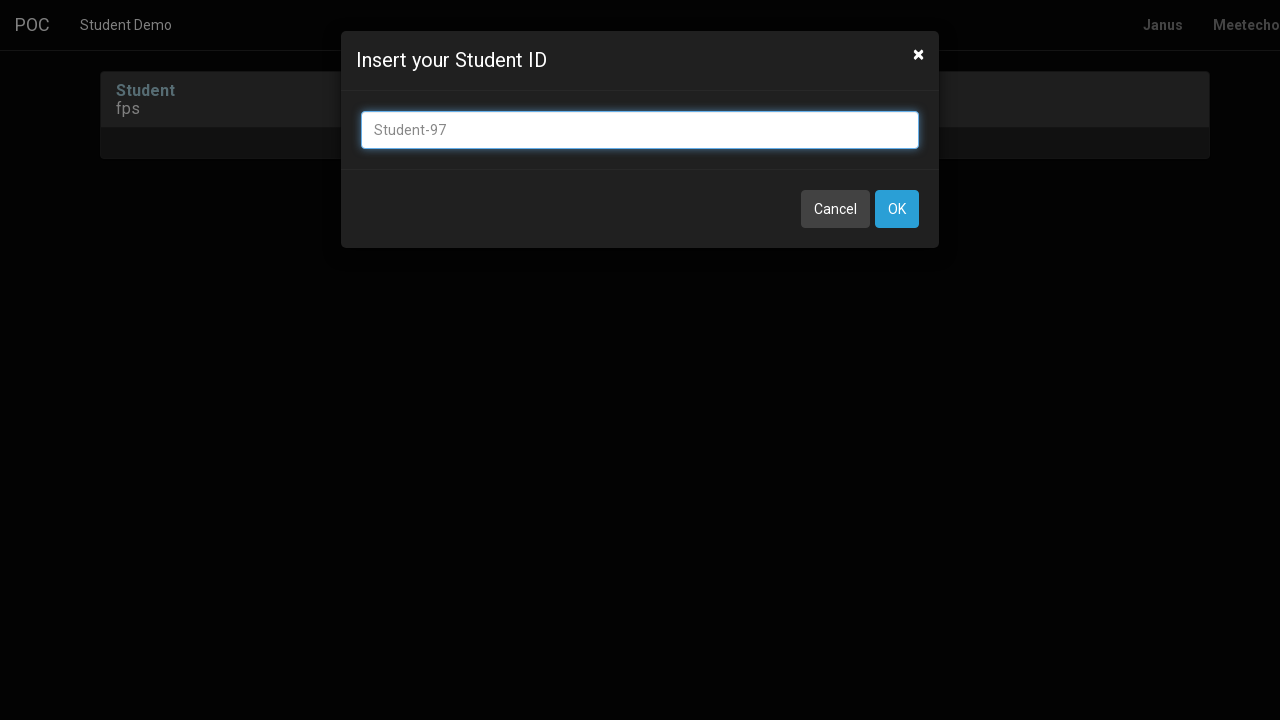

Clicked OK button to confirm student session at (897, 209) on button:has-text('OK')
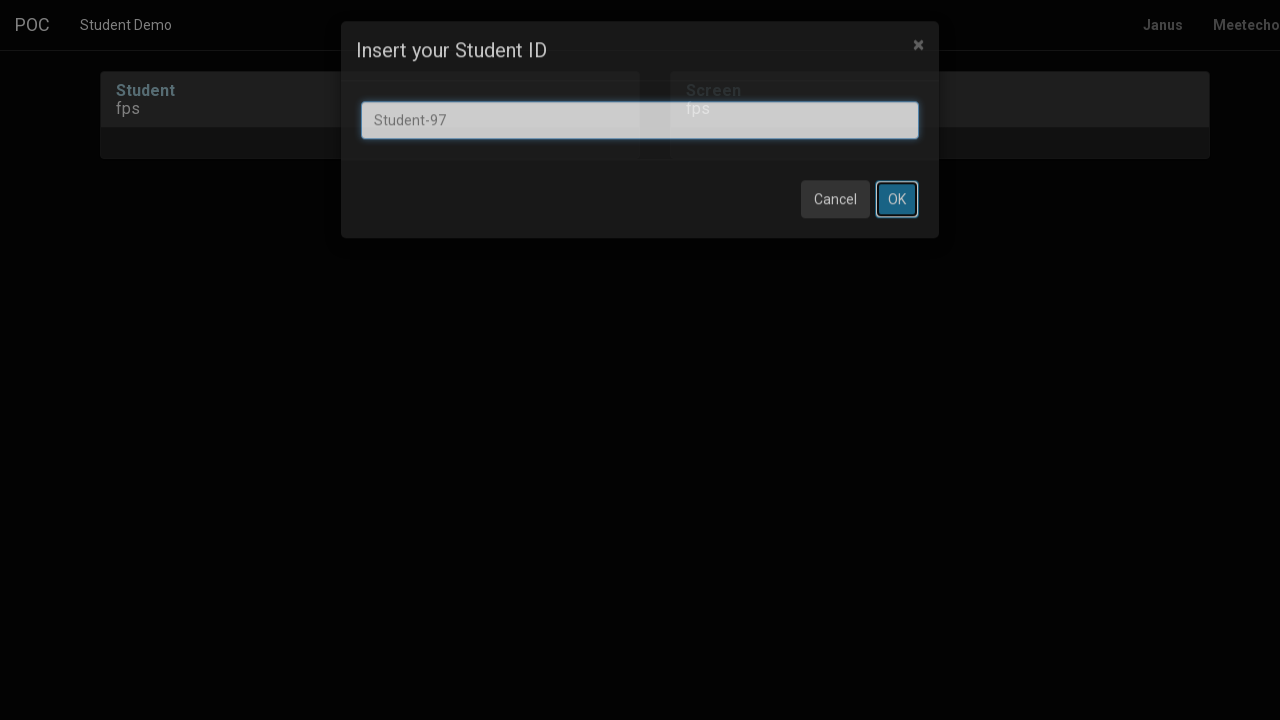

Waited 3 seconds for page to process student session
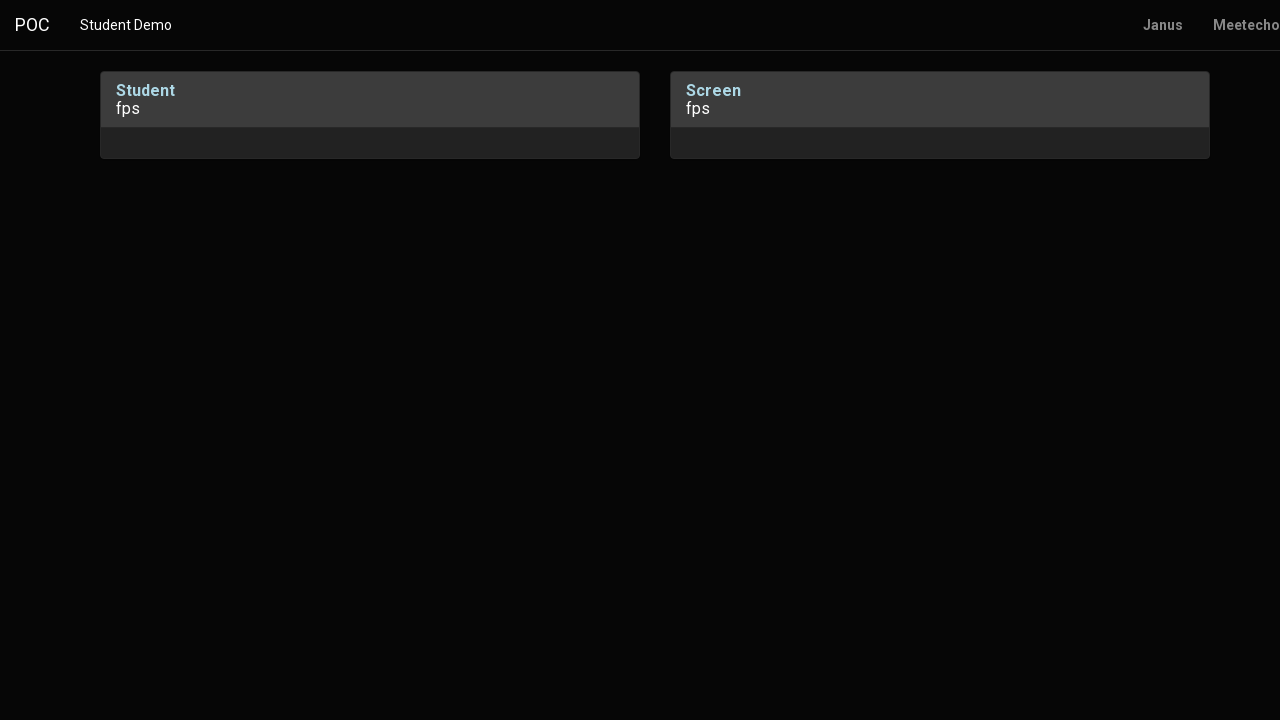

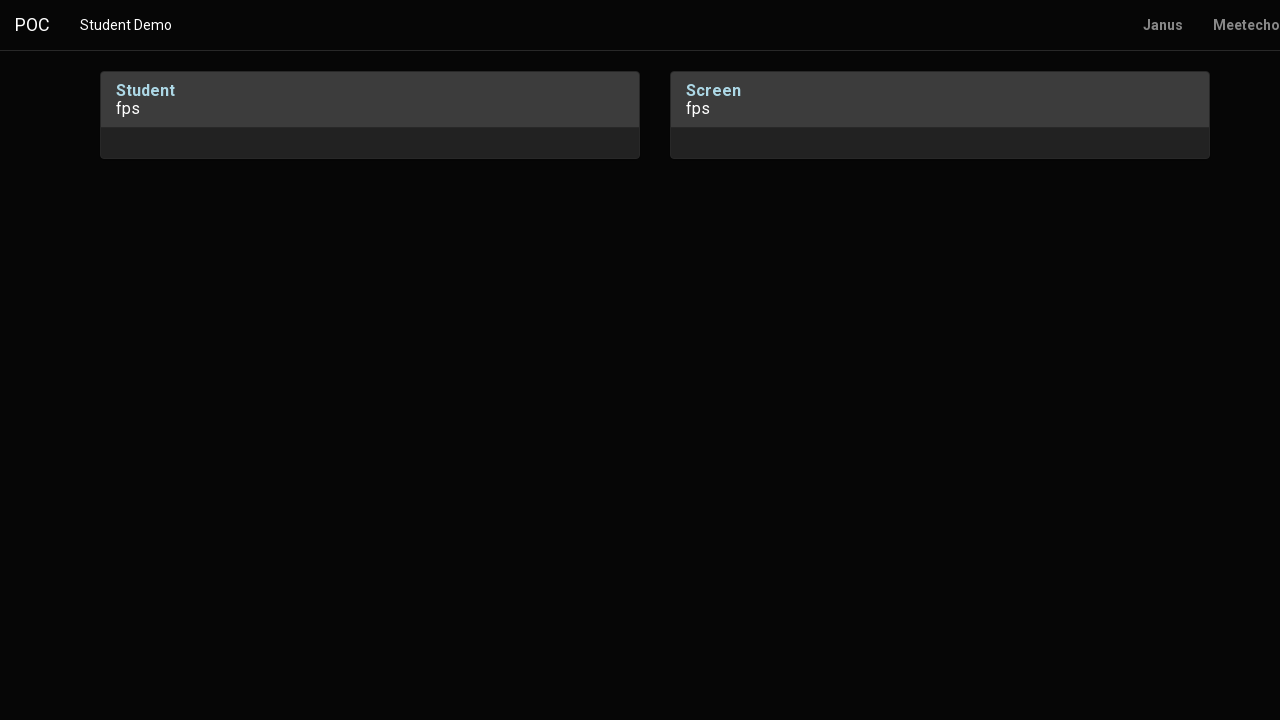